Tests a student registration form by filling in personal details including first name, last name, email, gender selection, phone number, and date of birth fields.

Starting URL: https://demoqa.com/automation-practice-form

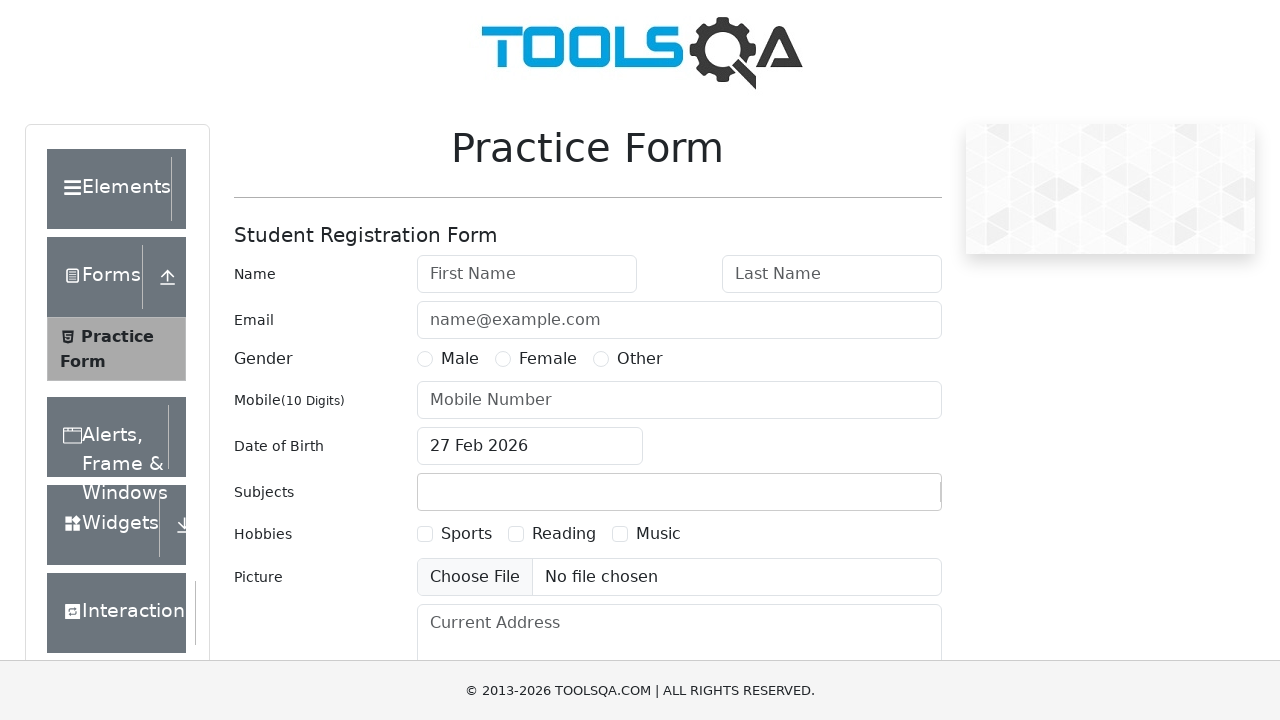

Filled first name field with 'Darth' on #firstName
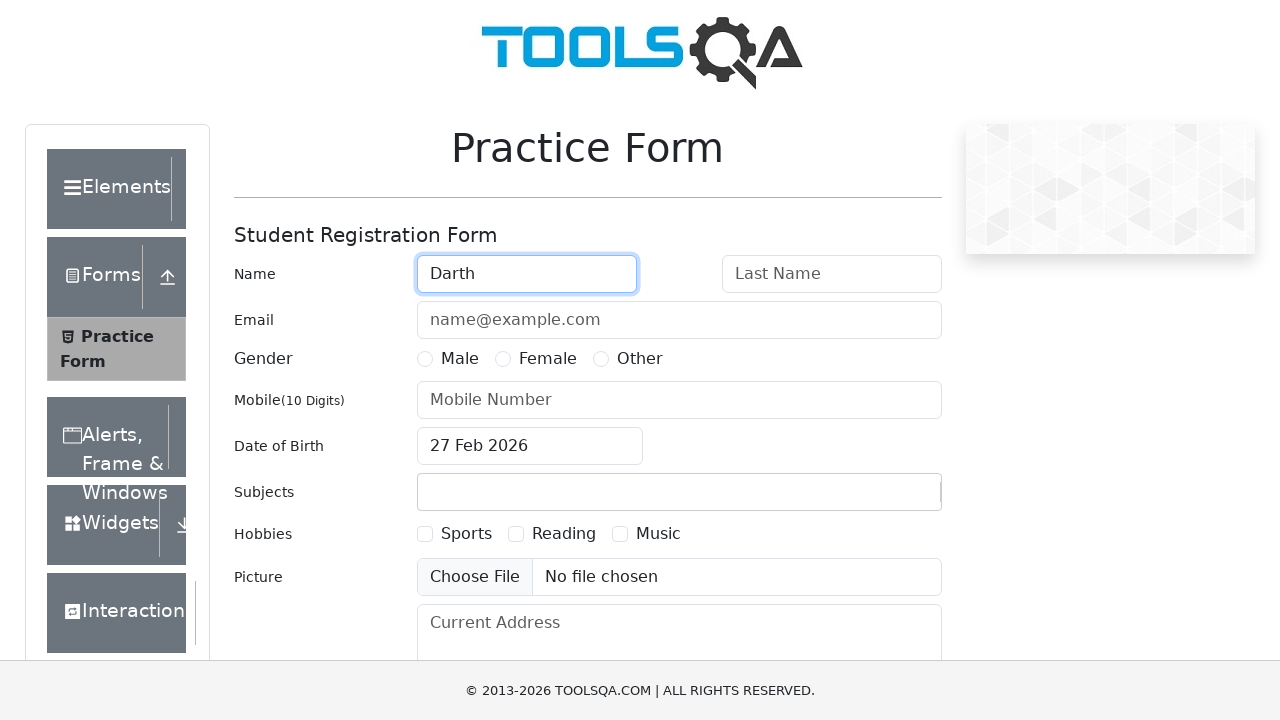

Filled last name field with 'Vader' on #lastName
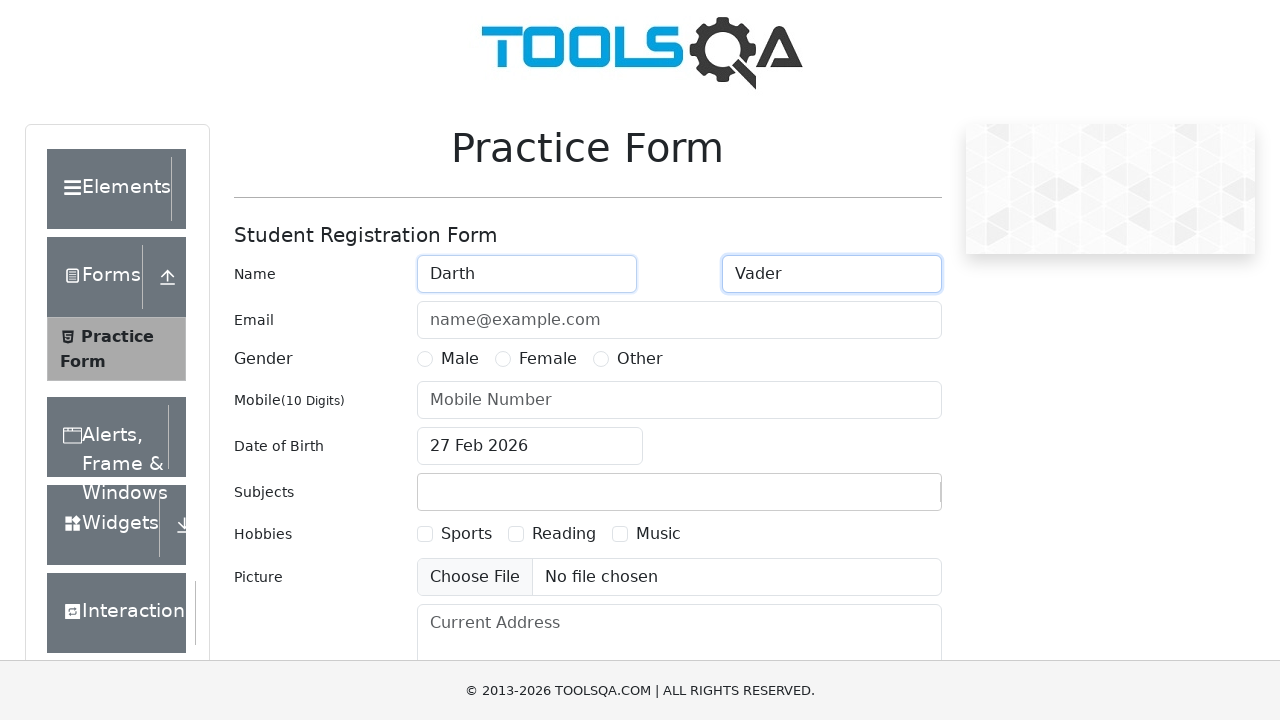

Filled email field with 'Vader@mail.ru' on #userEmail
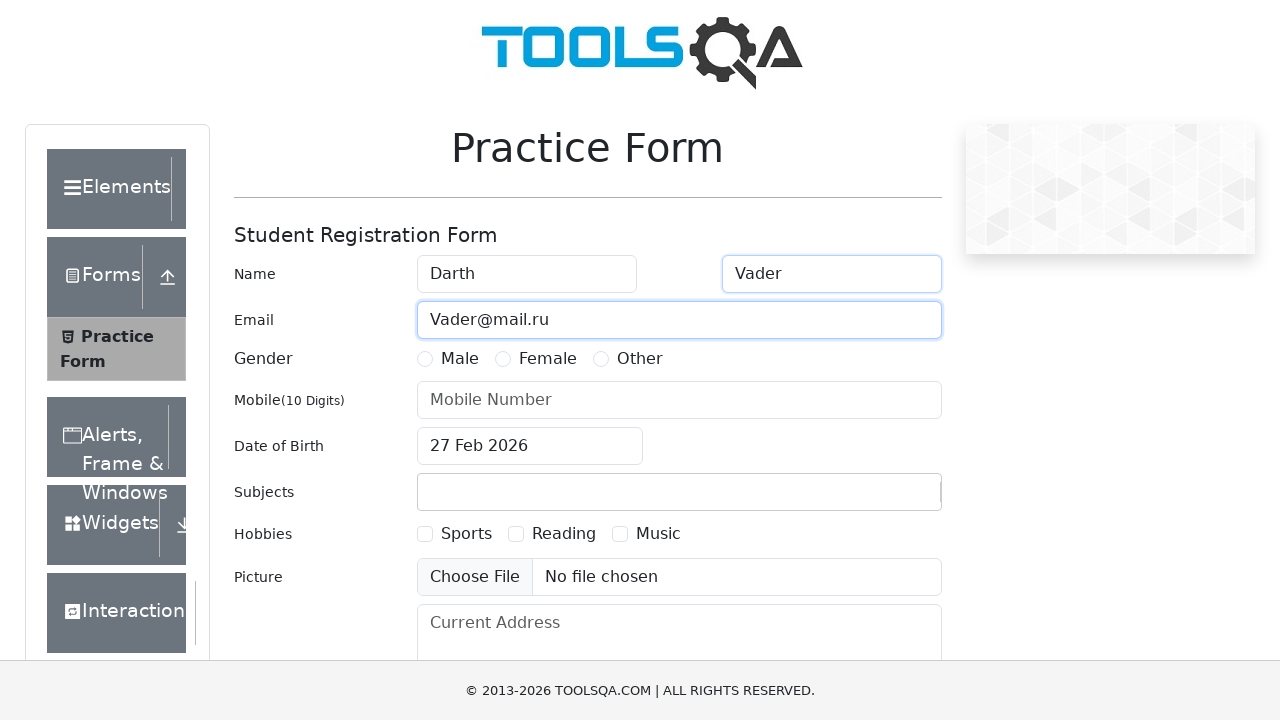

Selected 'Other' gender option at (640, 359) on label[for='gender-radio-3']
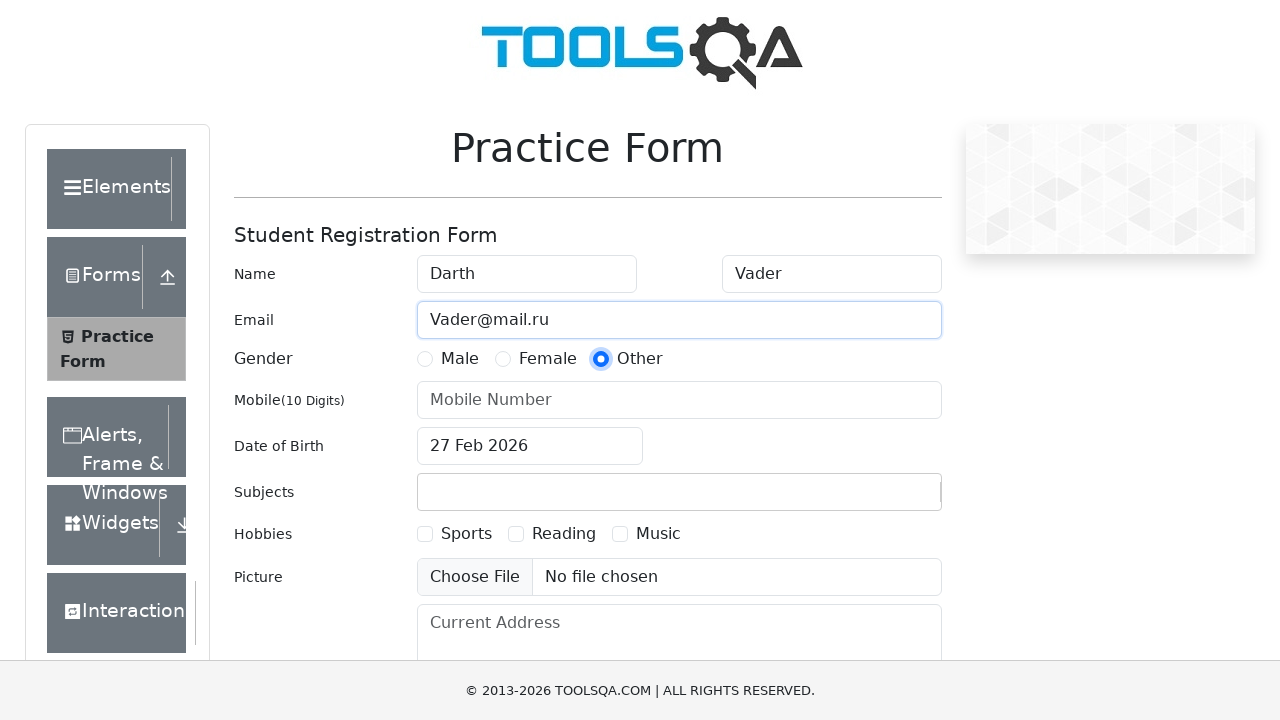

Filled phone number field with '9876543210' on #userNumber
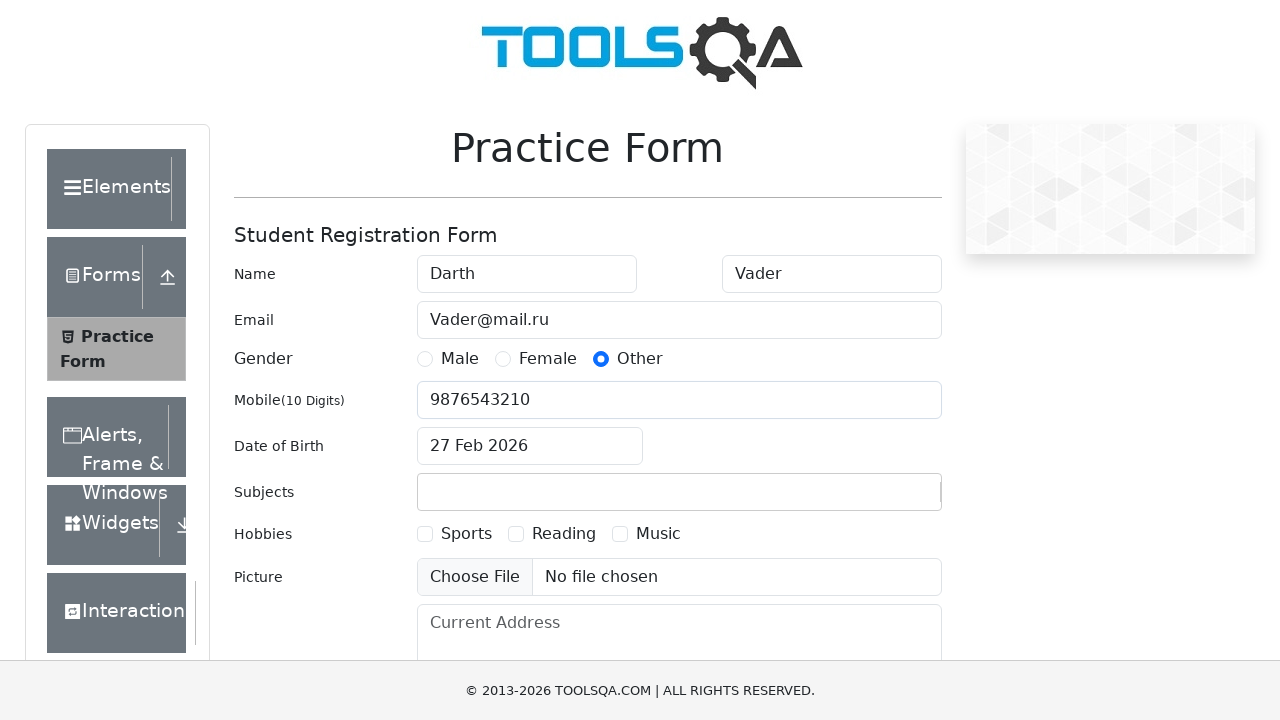

Clicked date of birth input to open date picker at (530, 446) on #dateOfBirthInput
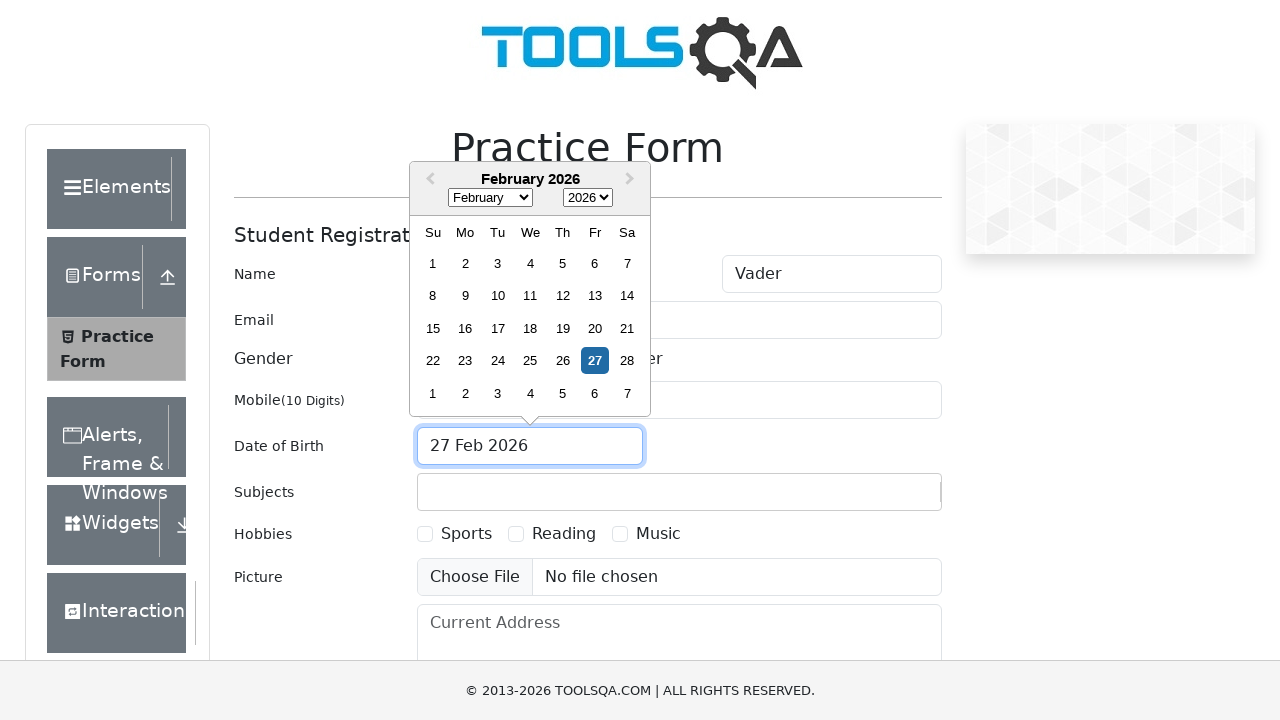

Filled date of birth field with '01 Oct 1977' on #dateOfBirthInput
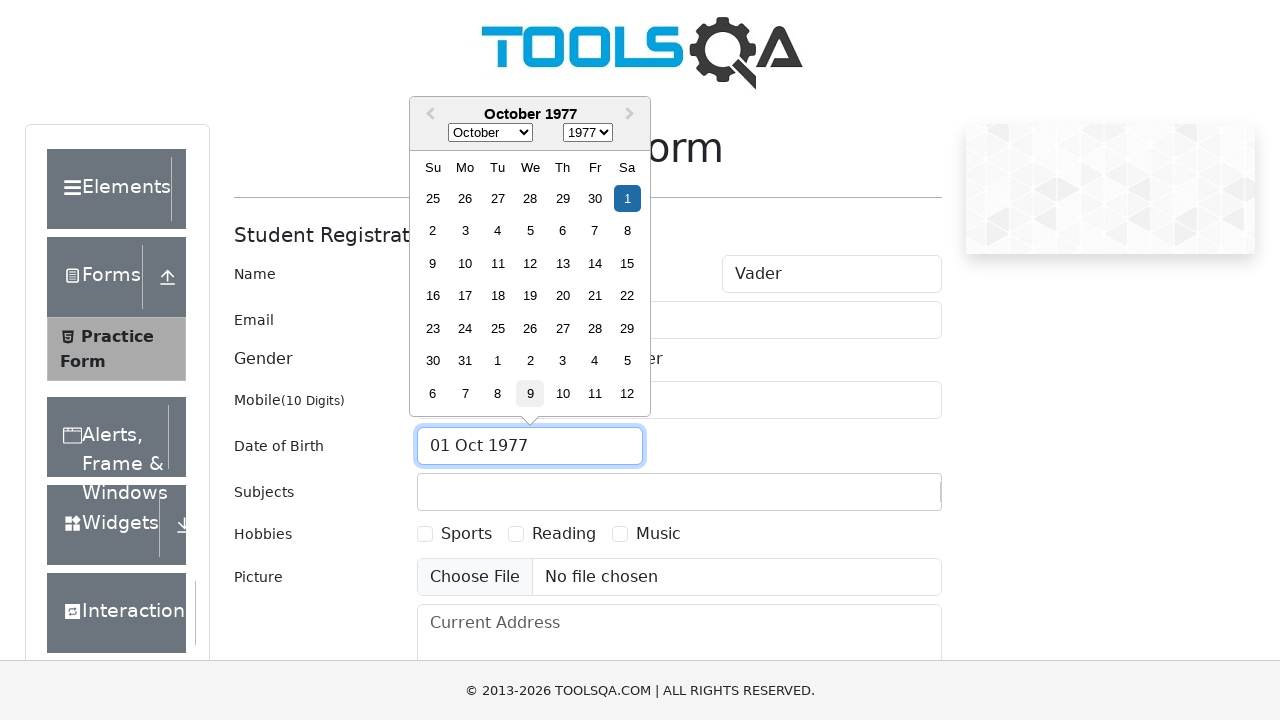

Pressed Enter to confirm date of birth on #dateOfBirthInput
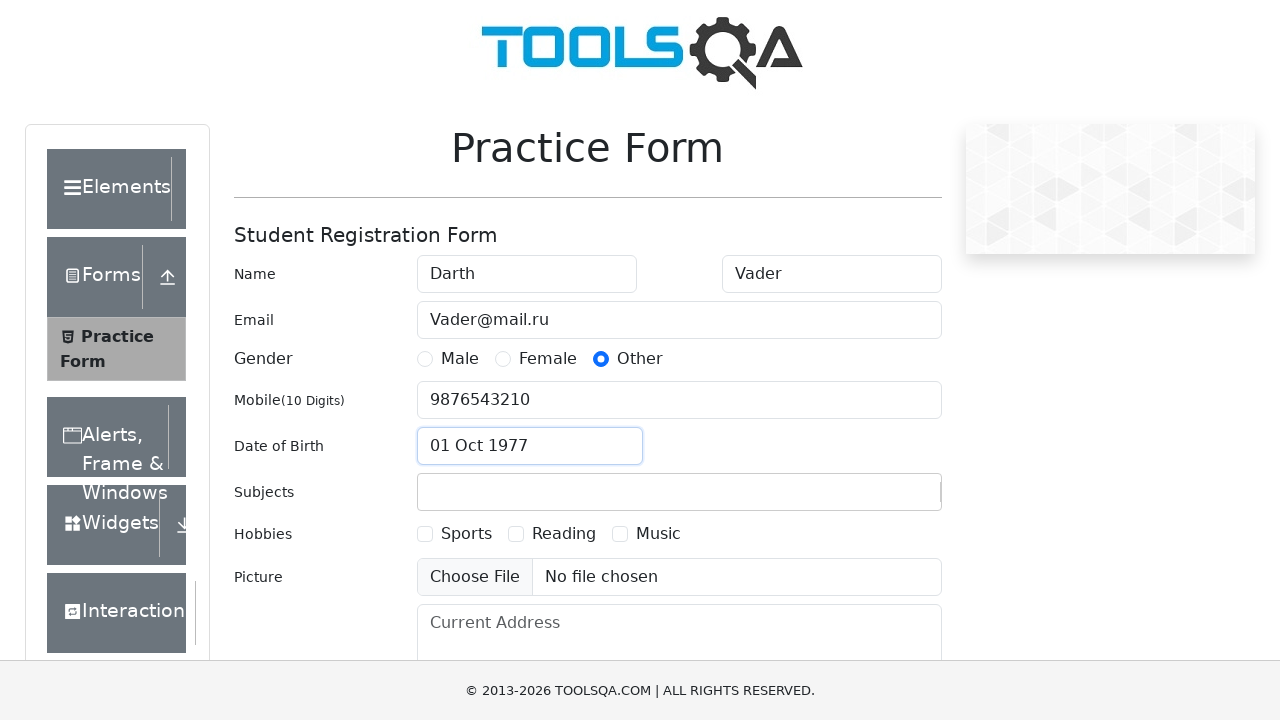

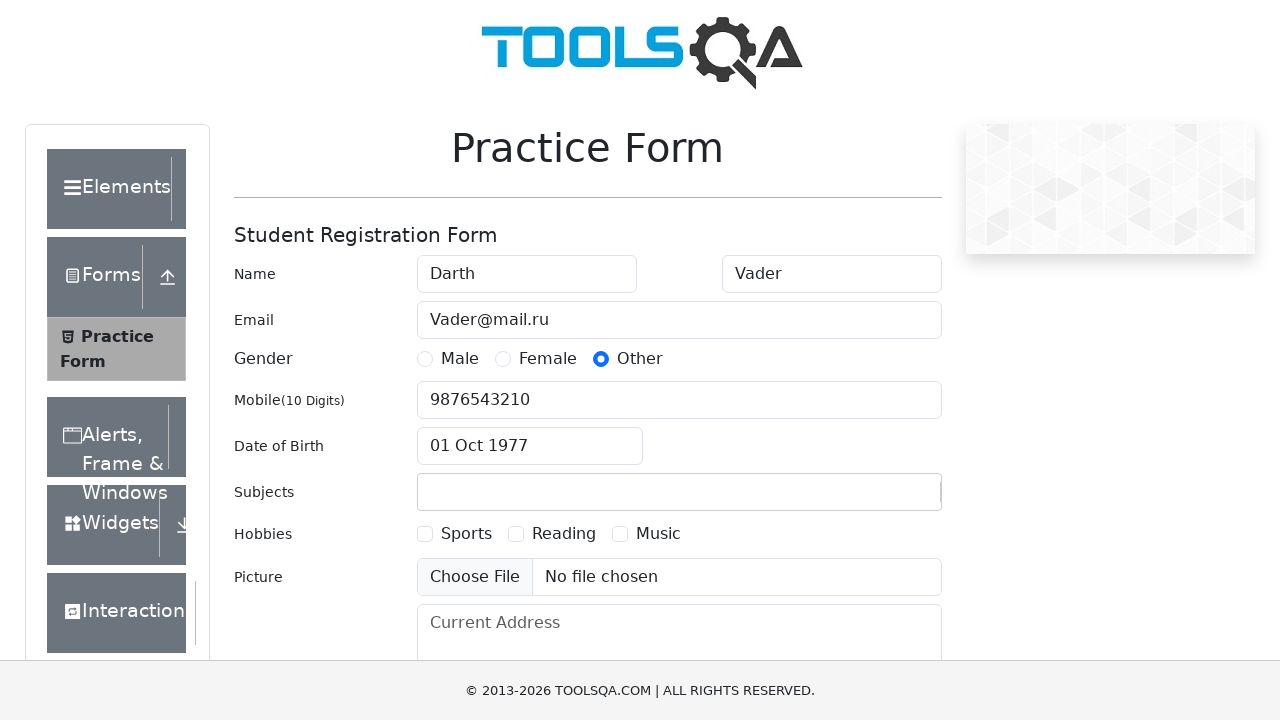